Tests checkbox functionality by clicking on a checkbox element and verifying it becomes selected on a practice automation page.

Starting URL: https://rahulshettyacademy.com/AutomationPractice/

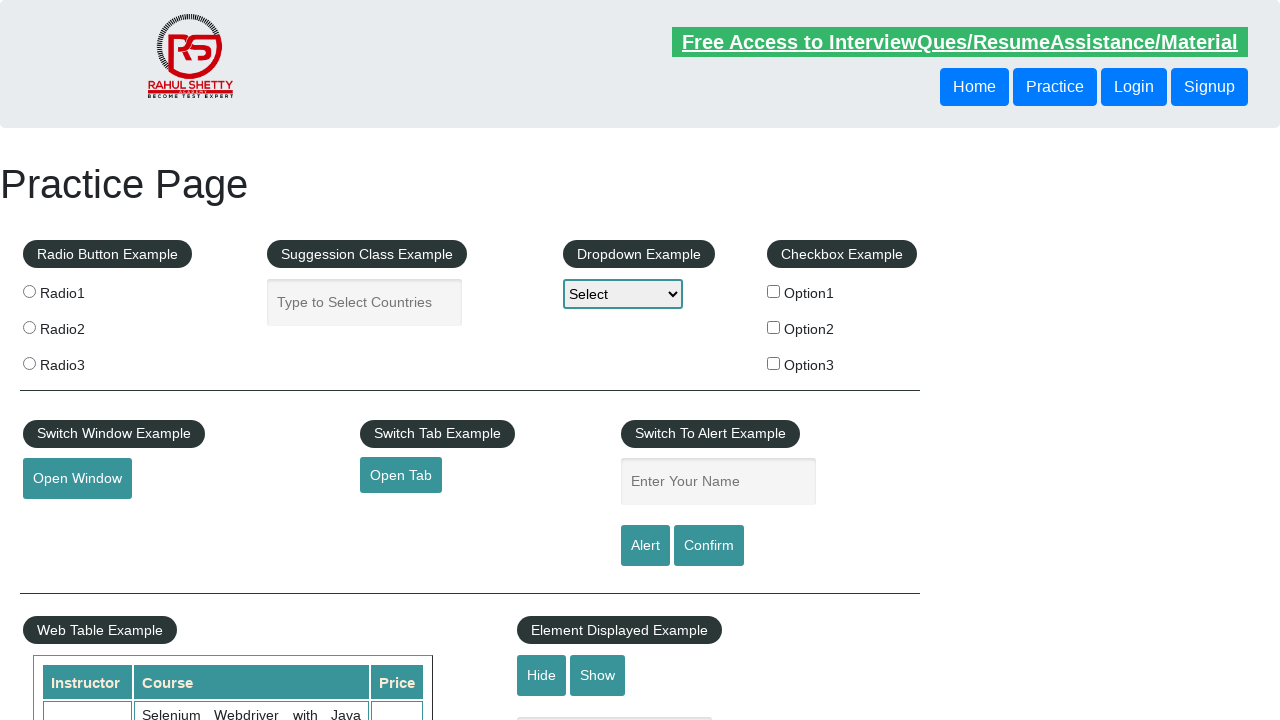

Navigated to practice automation page
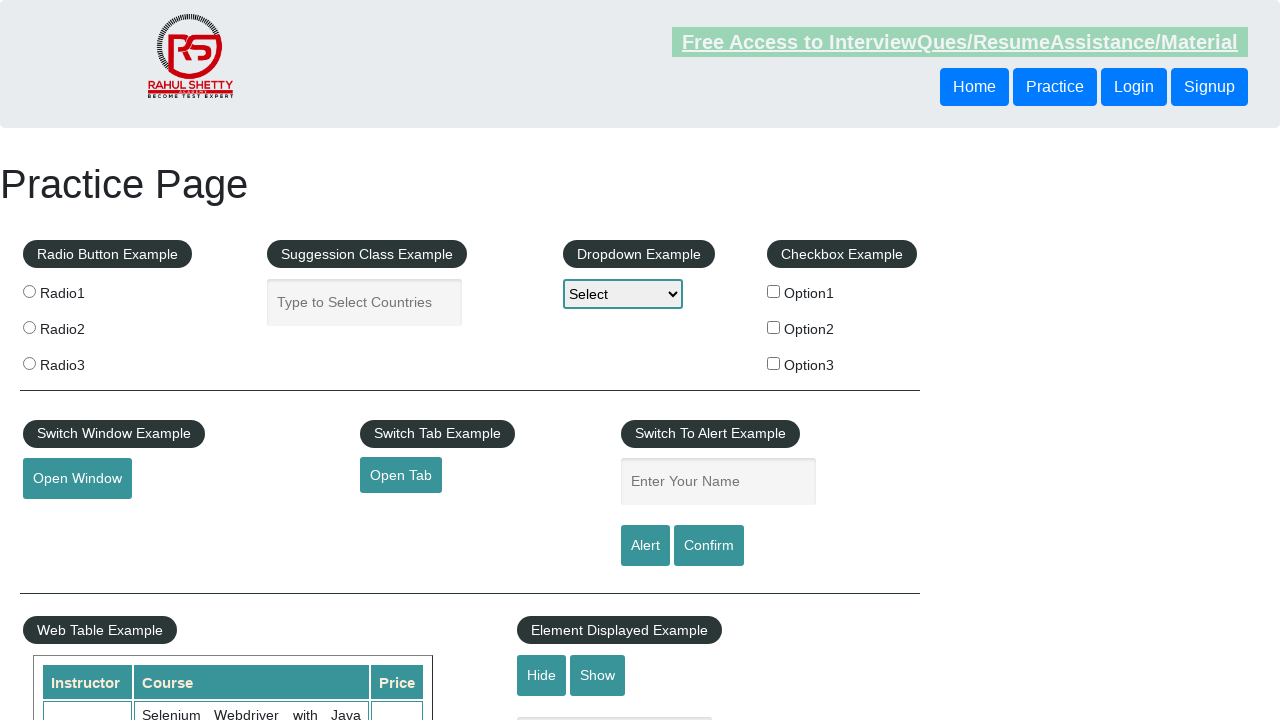

Located first checkbox element
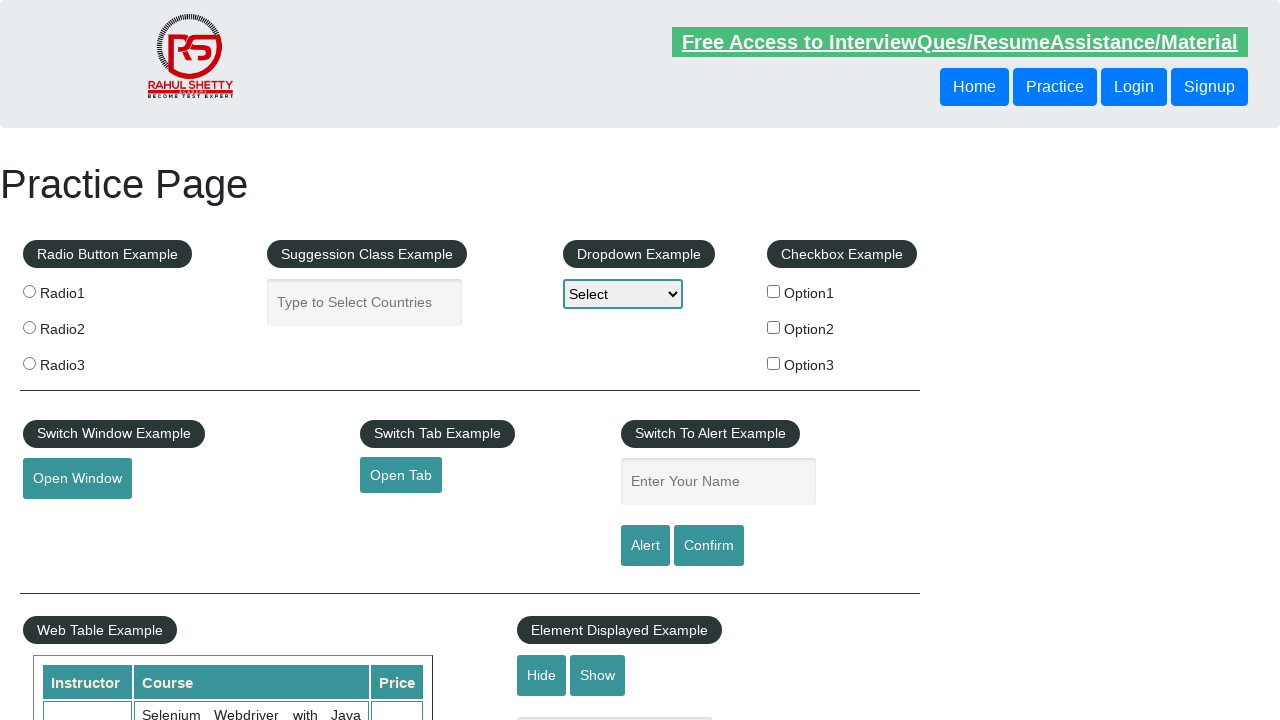

Clicked on first checkbox option at (774, 291) on #checkBoxOption1
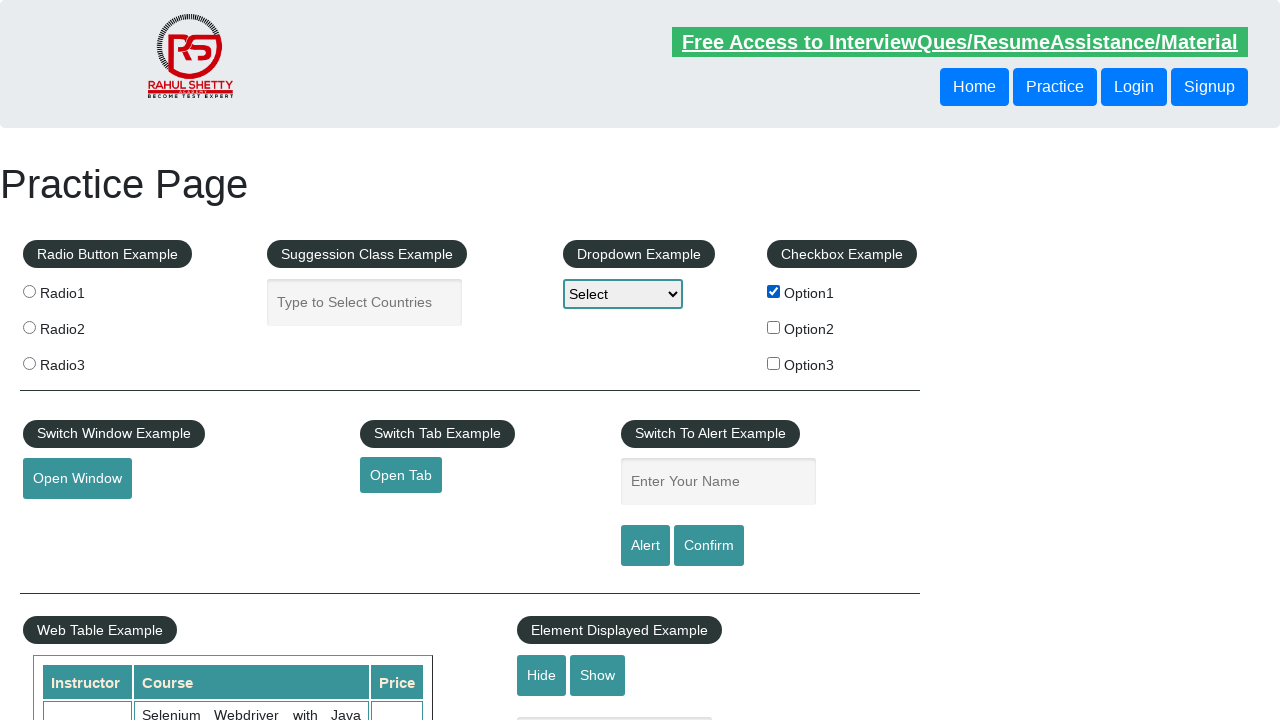

Verified that checkbox is now selected
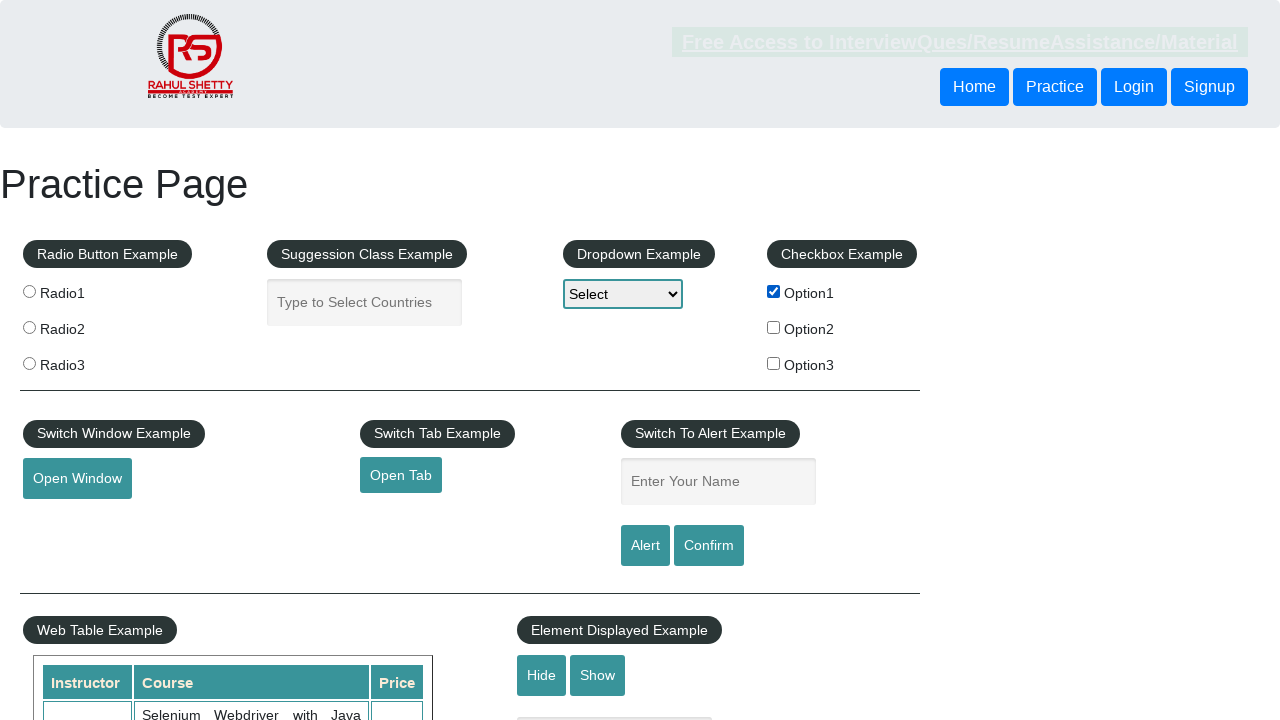

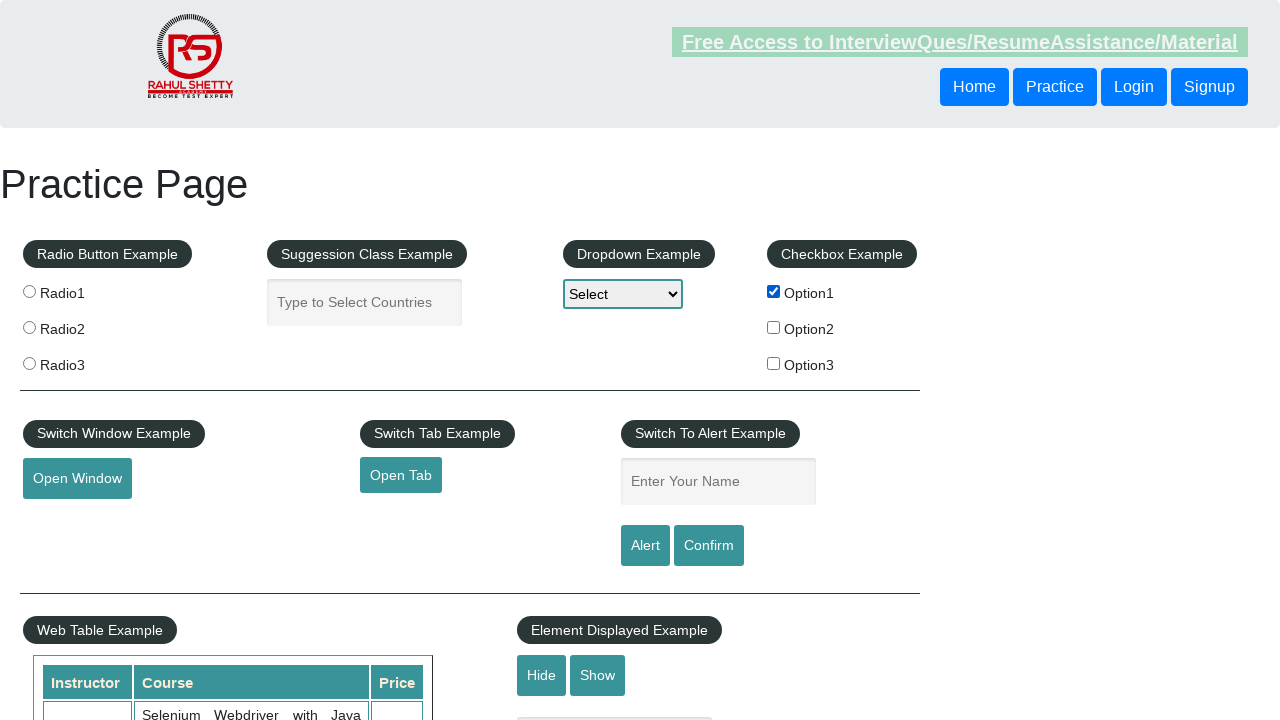